Tests dynamic controls by clicking Remove button, verifying "It's gone!" message appears, then clicking Add button and verifying the message element is displayed.

Starting URL: https://the-internet.herokuapp.com/dynamic_controls

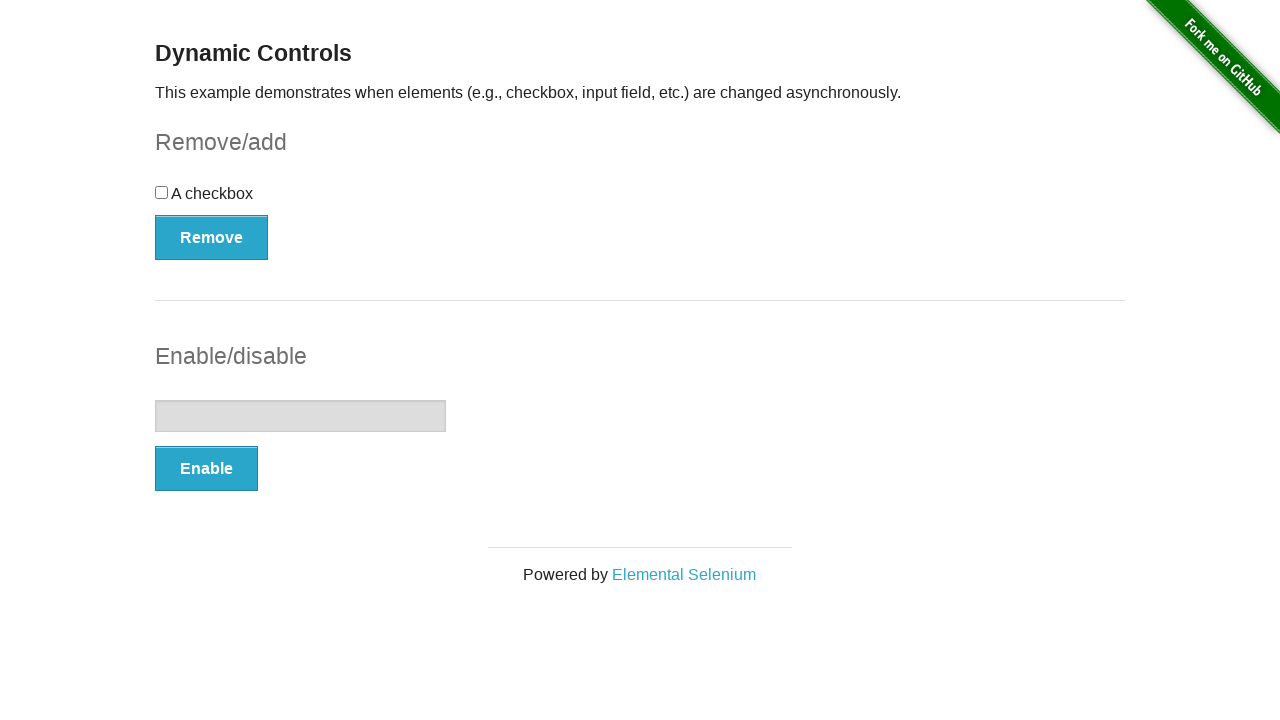

Navigated to dynamic controls page
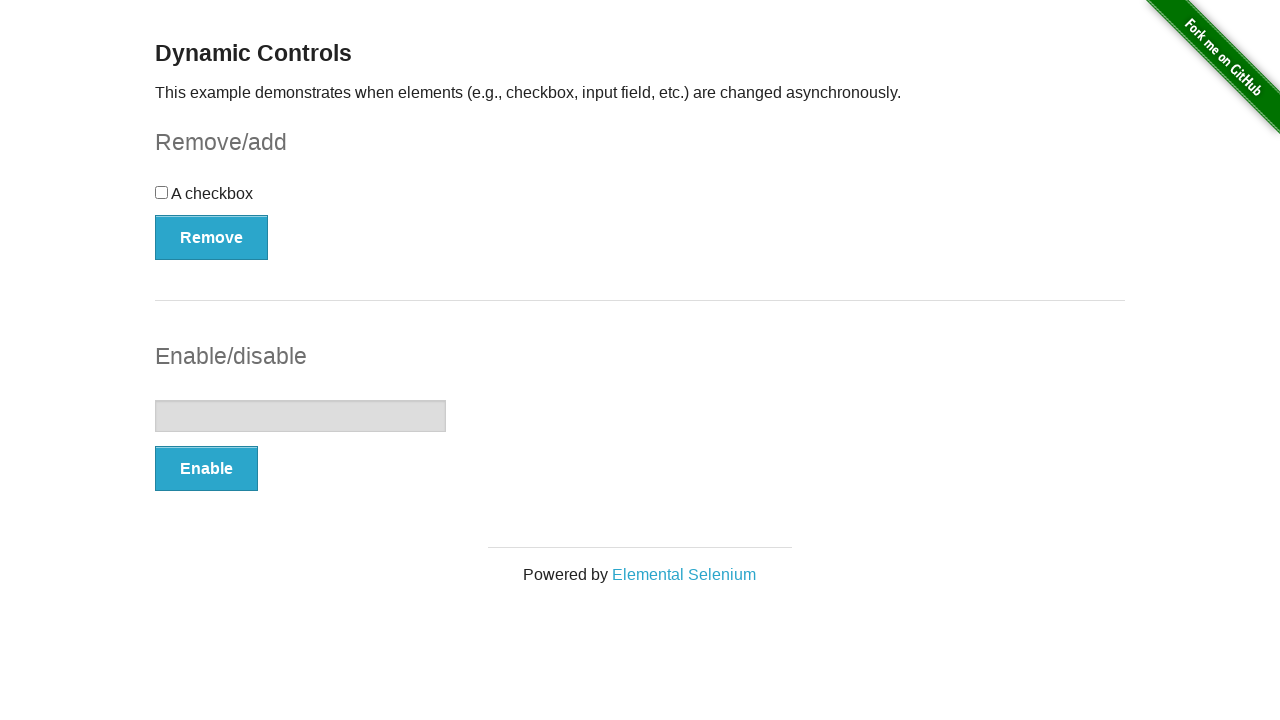

Clicked Remove button at (212, 237) on xpath=//*[text()='Remove']
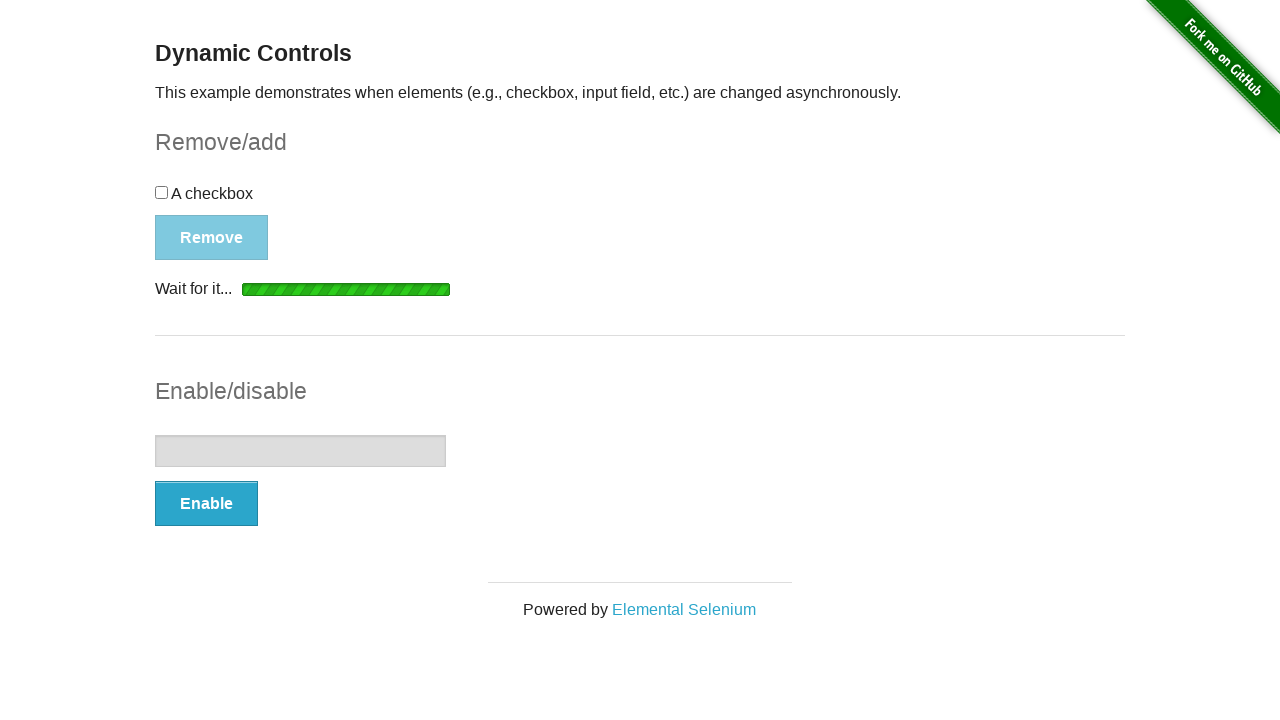

Waited for 'It's gone!' message to appear
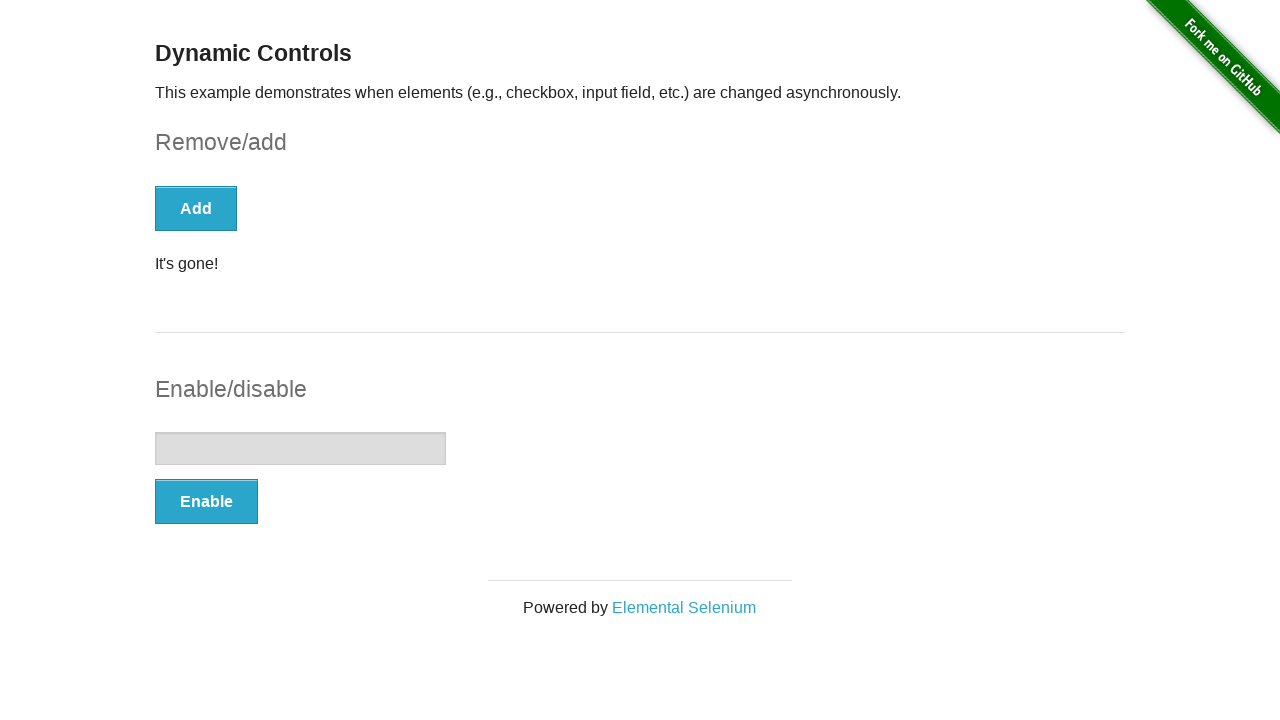

Verified 'It's gone!' message is visible
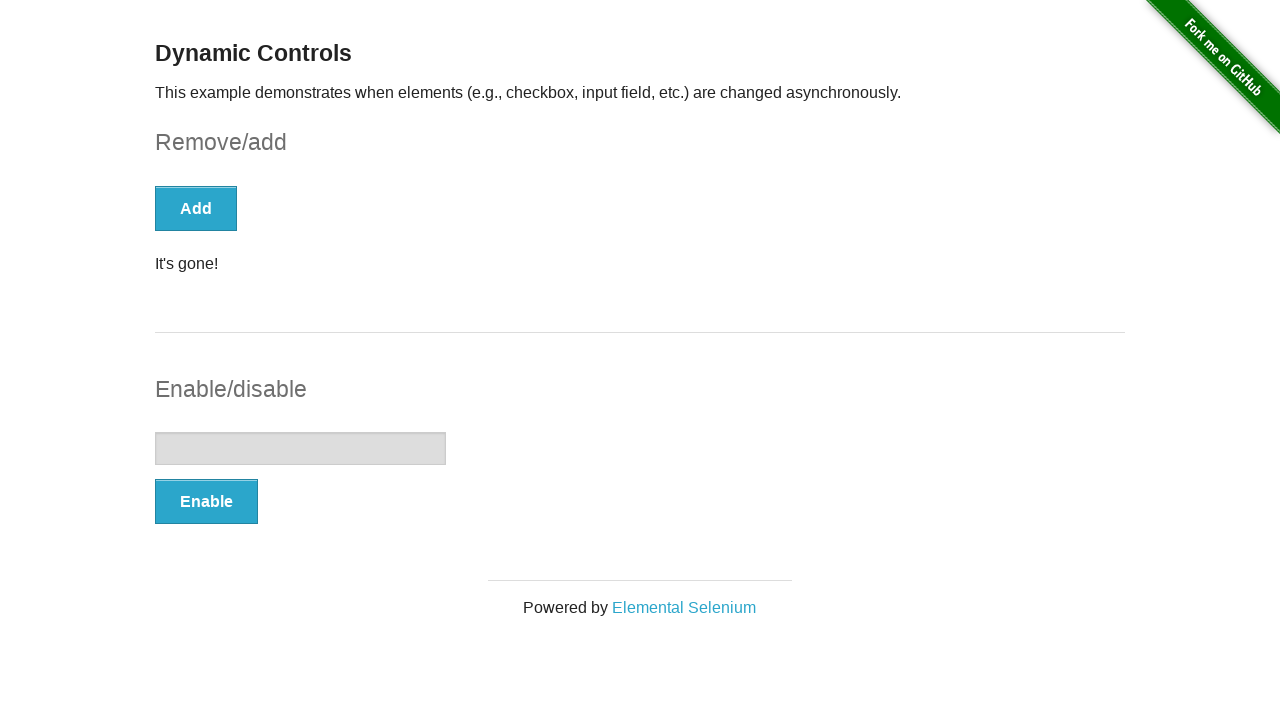

Clicked Add button at (196, 208) on xpath=//*[text()='Add']
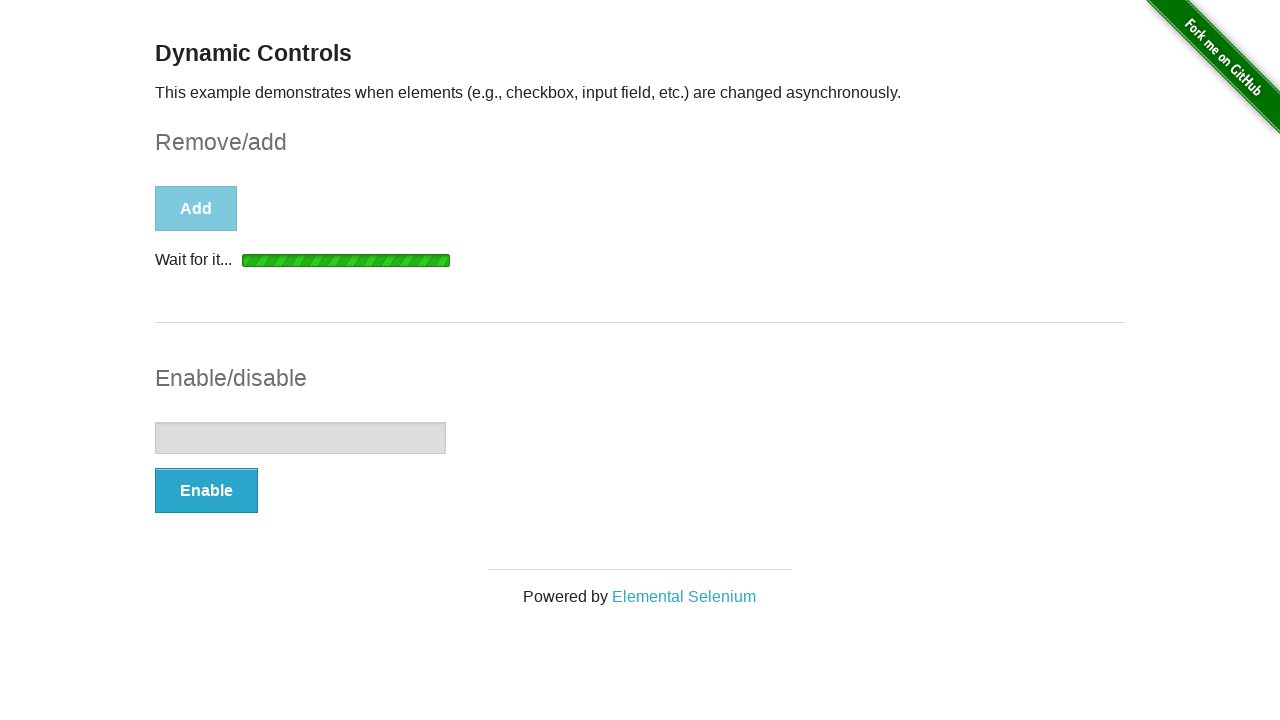

Waited for message element to appear
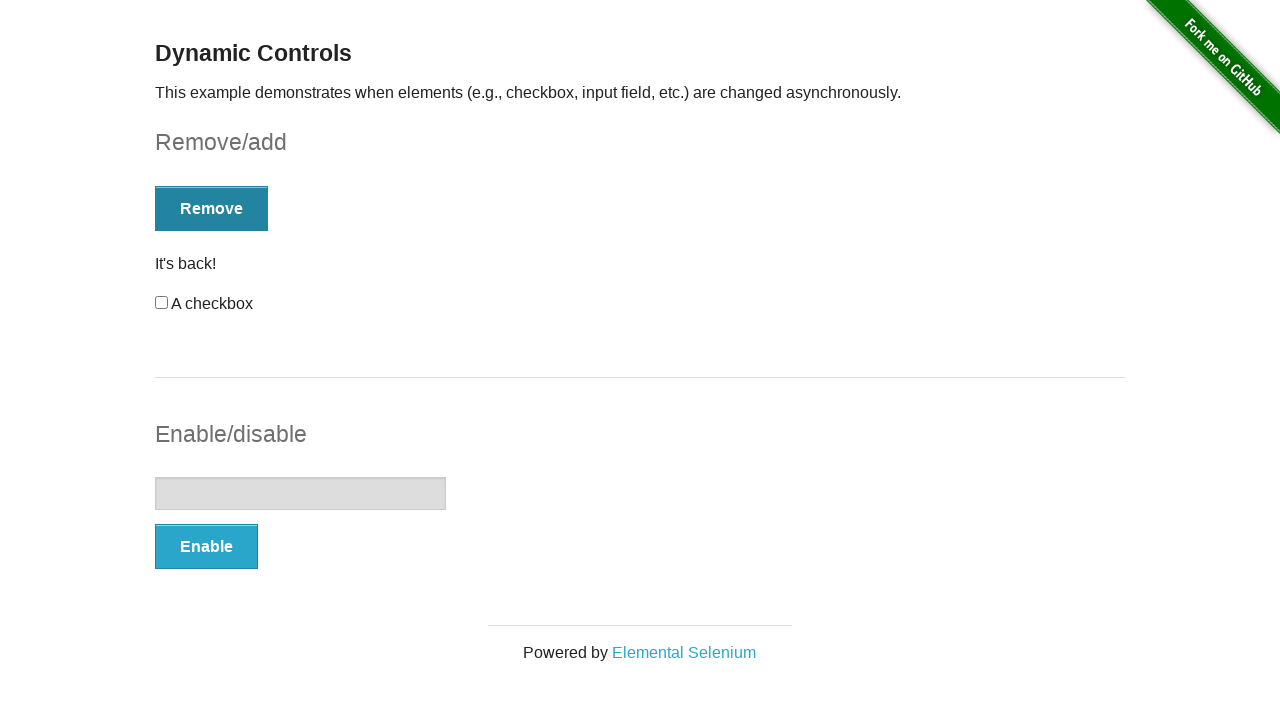

Verified message element is visible
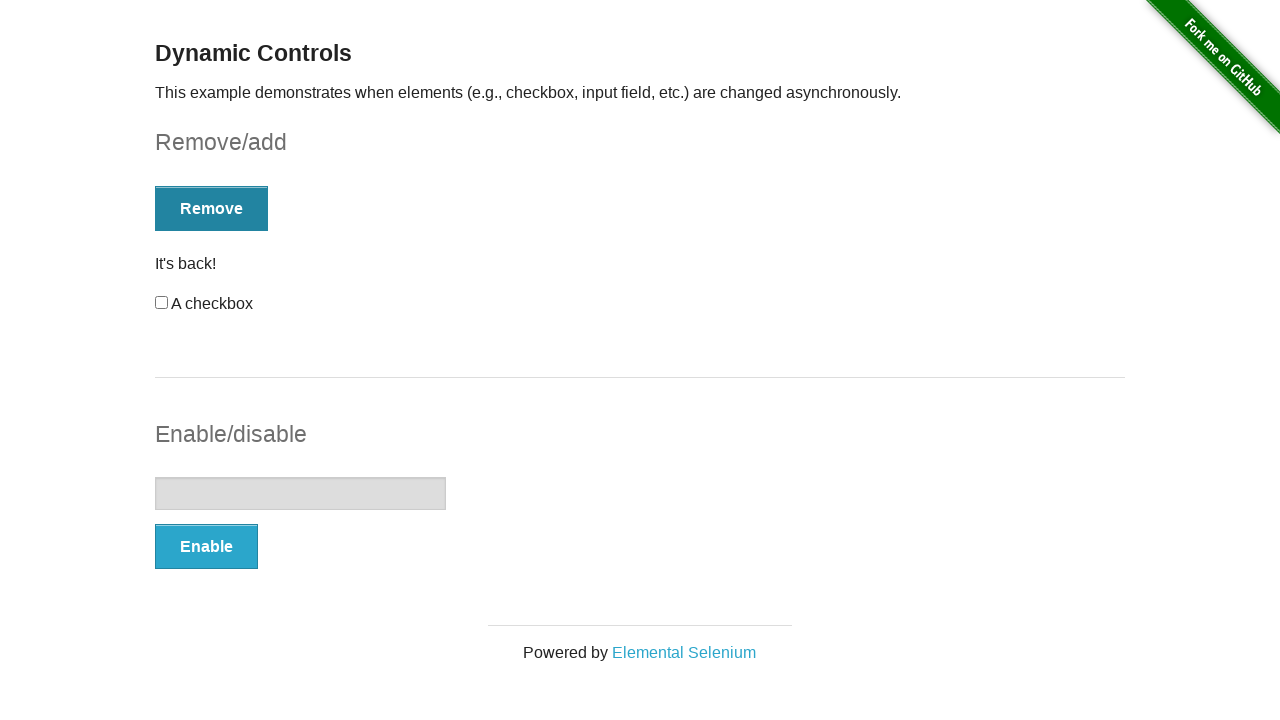

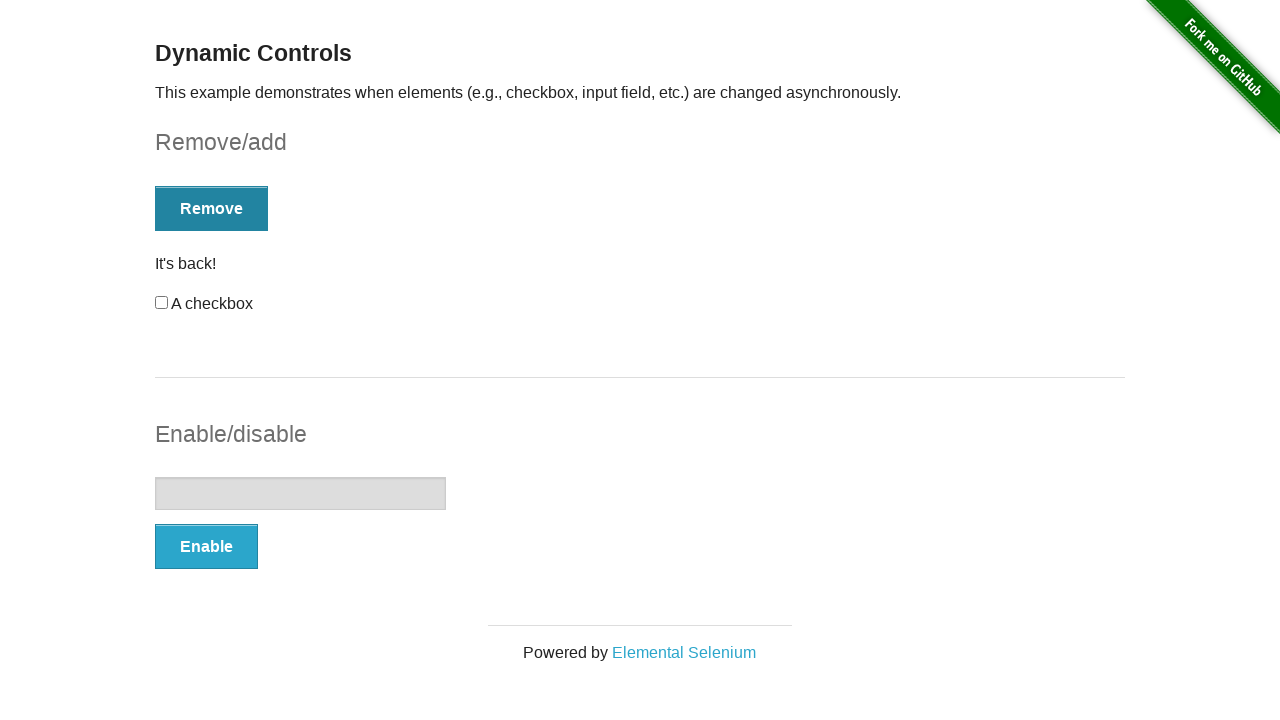